Checks if required form fields have asterisk indicators in their labels

Starting URL: https://demoqa.com/automation-practice-form

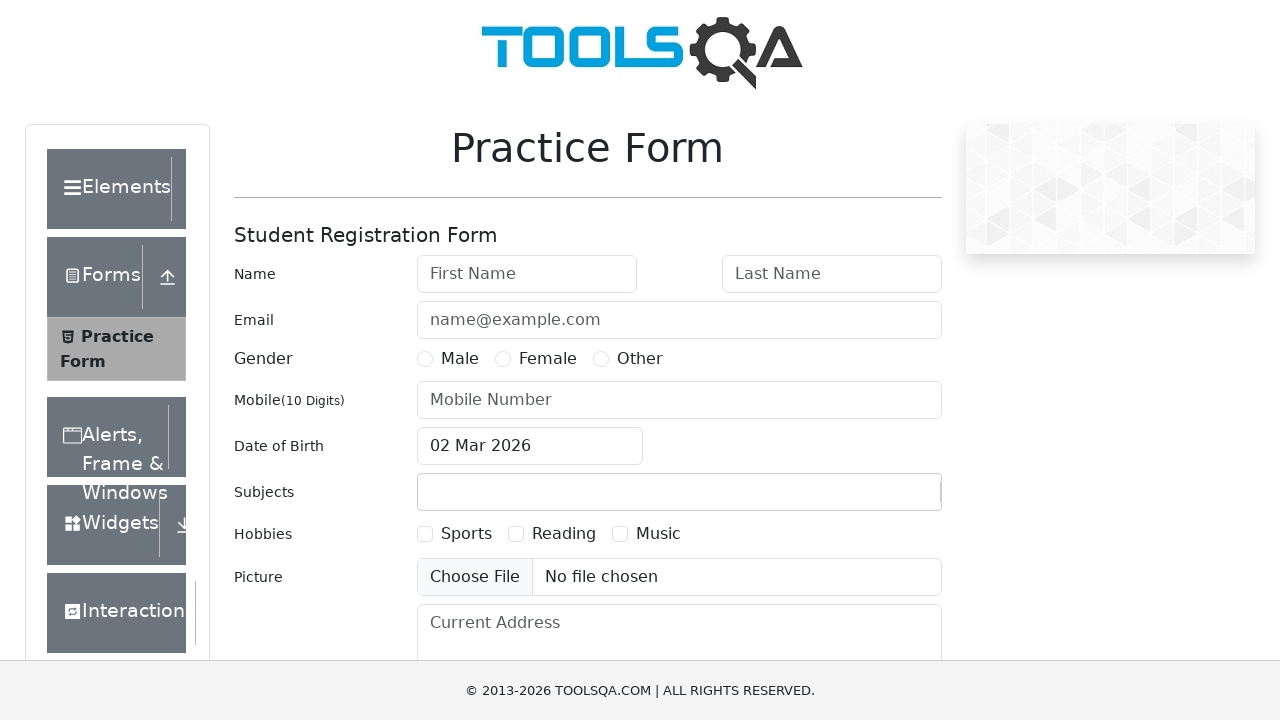

Waited for form labels to be visible
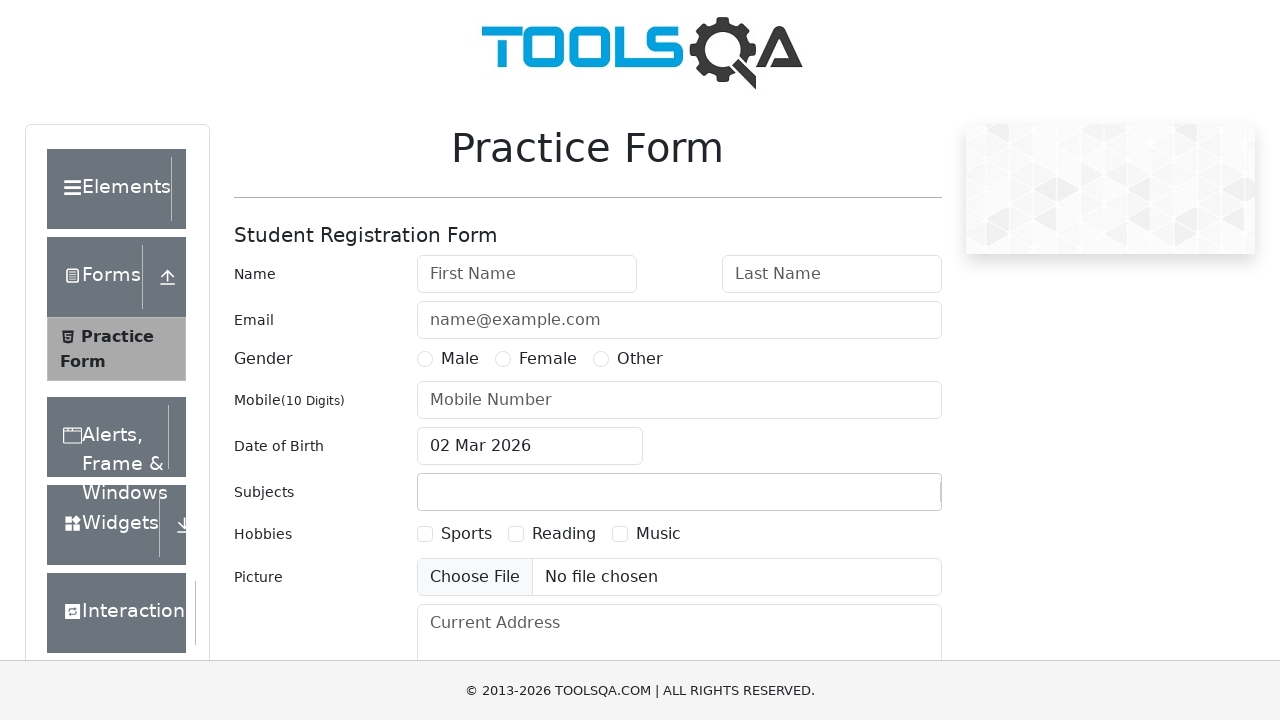

Waited for first label element to be ready
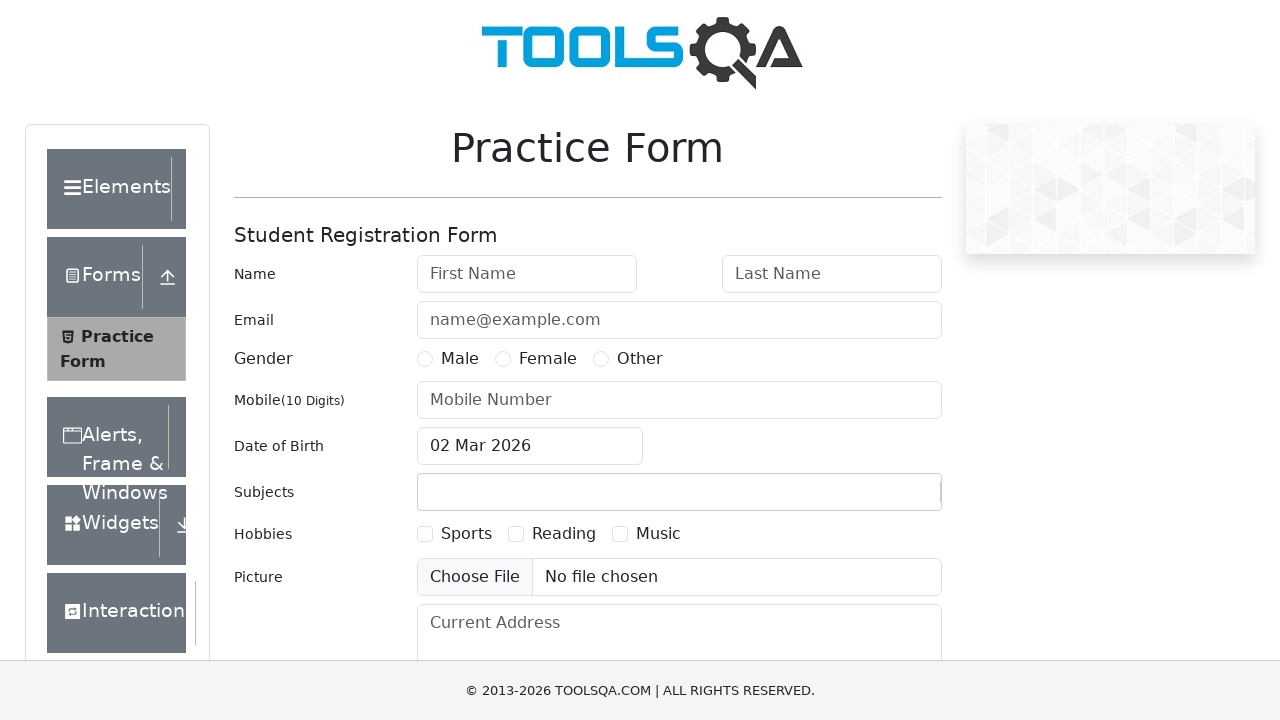

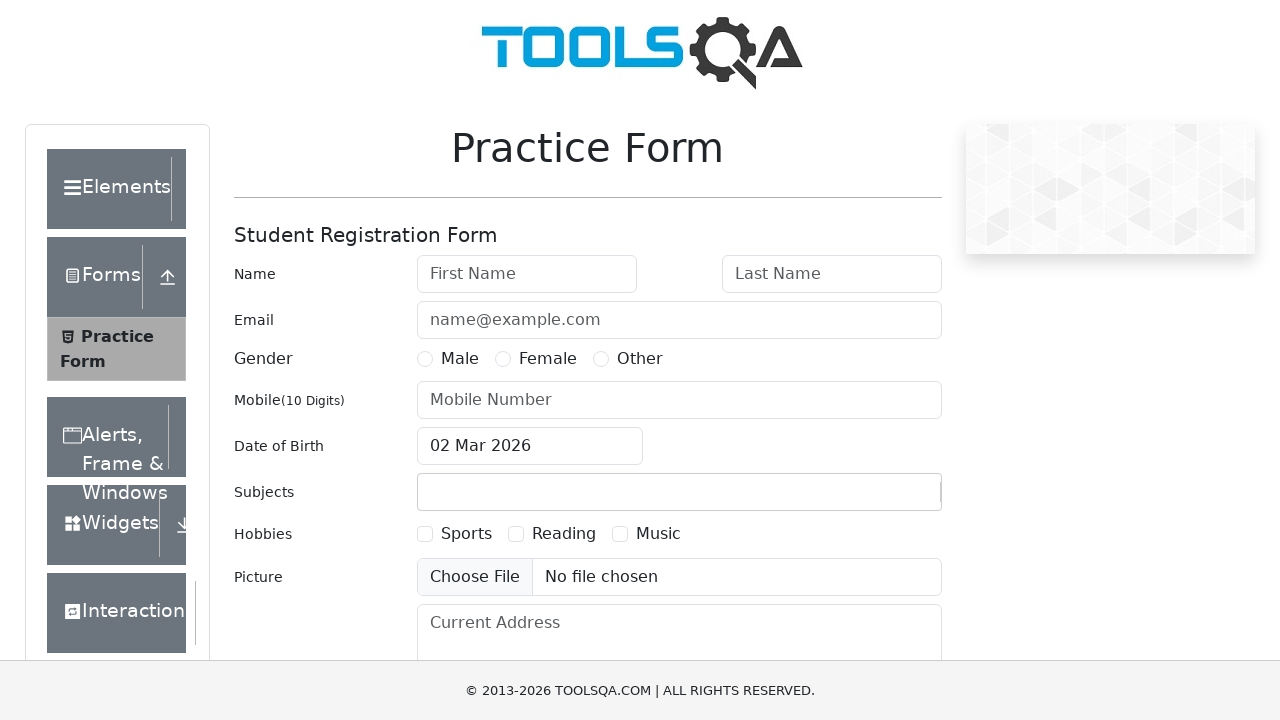